Tests starting the stopwatch and verifies it counts up by checking that the pause button becomes enabled.

Starting URL: https://kishizaki-42.github.io/timer/

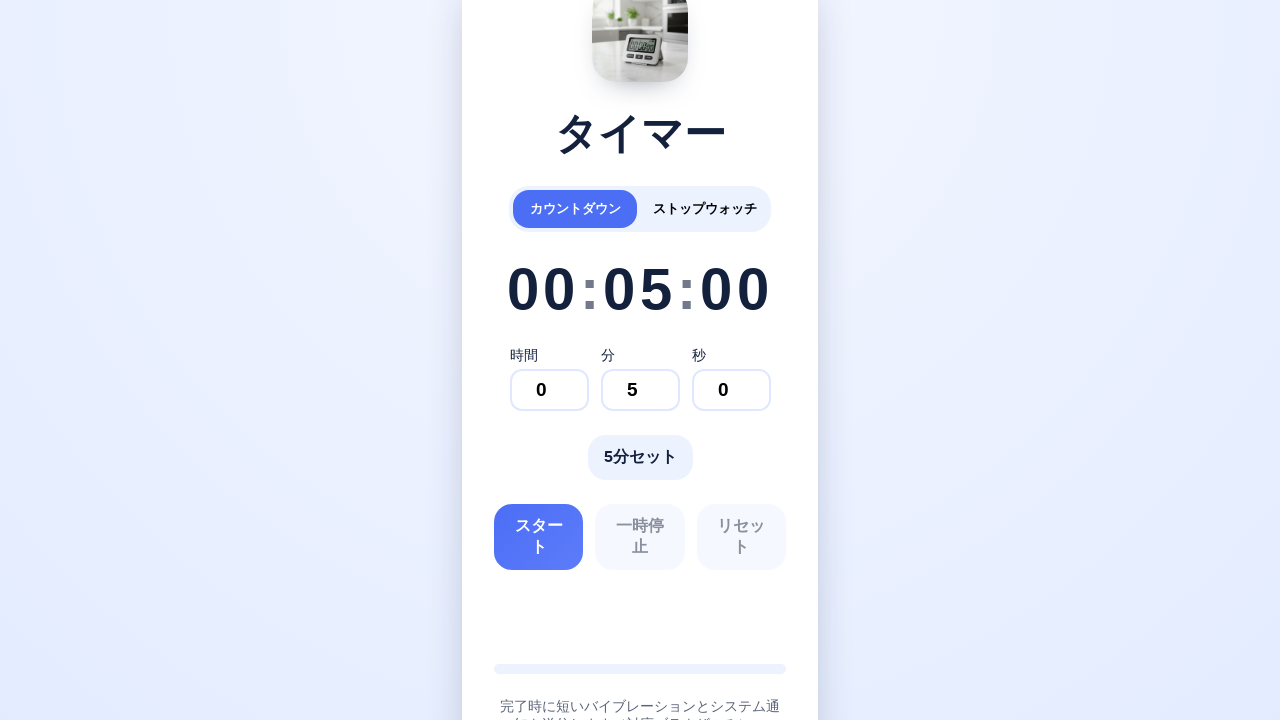

Clicked stopwatch tab to switch to stopwatch view at (705, 209) on role=tab[name='ストップウォッチ']
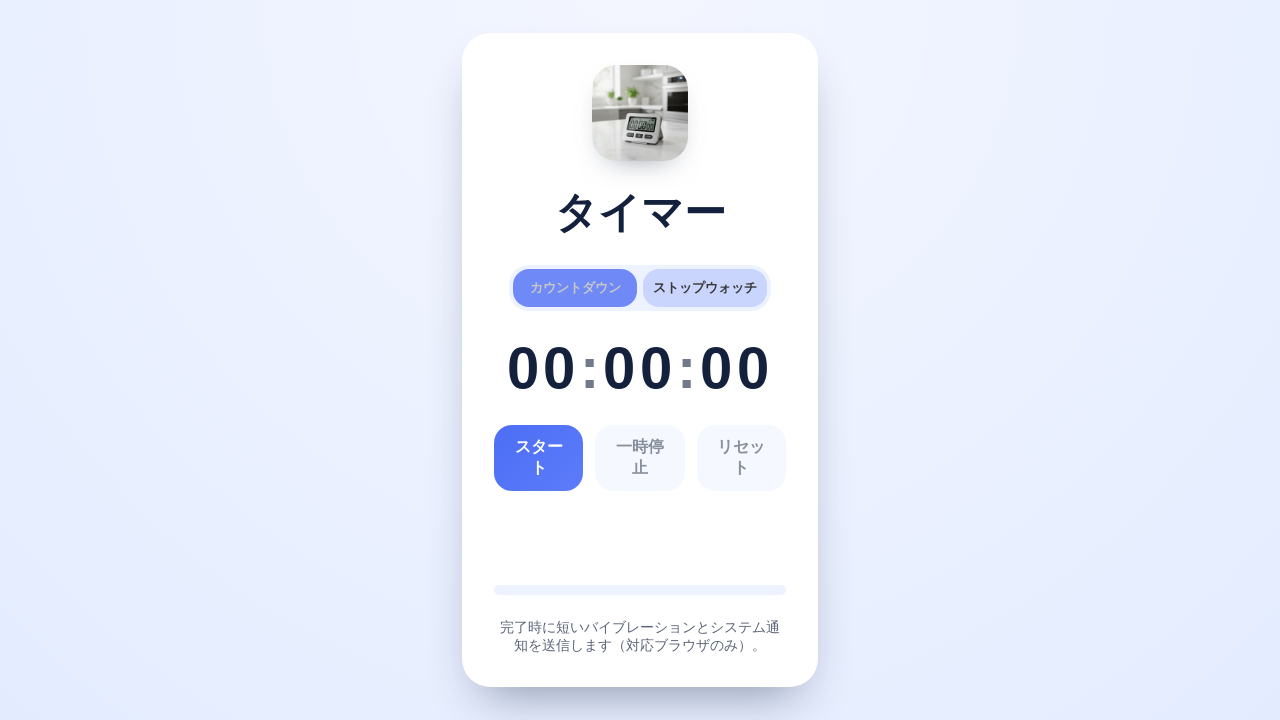

Clicked start button to begin stopwatch at (539, 458) on role=button[name='スタート']
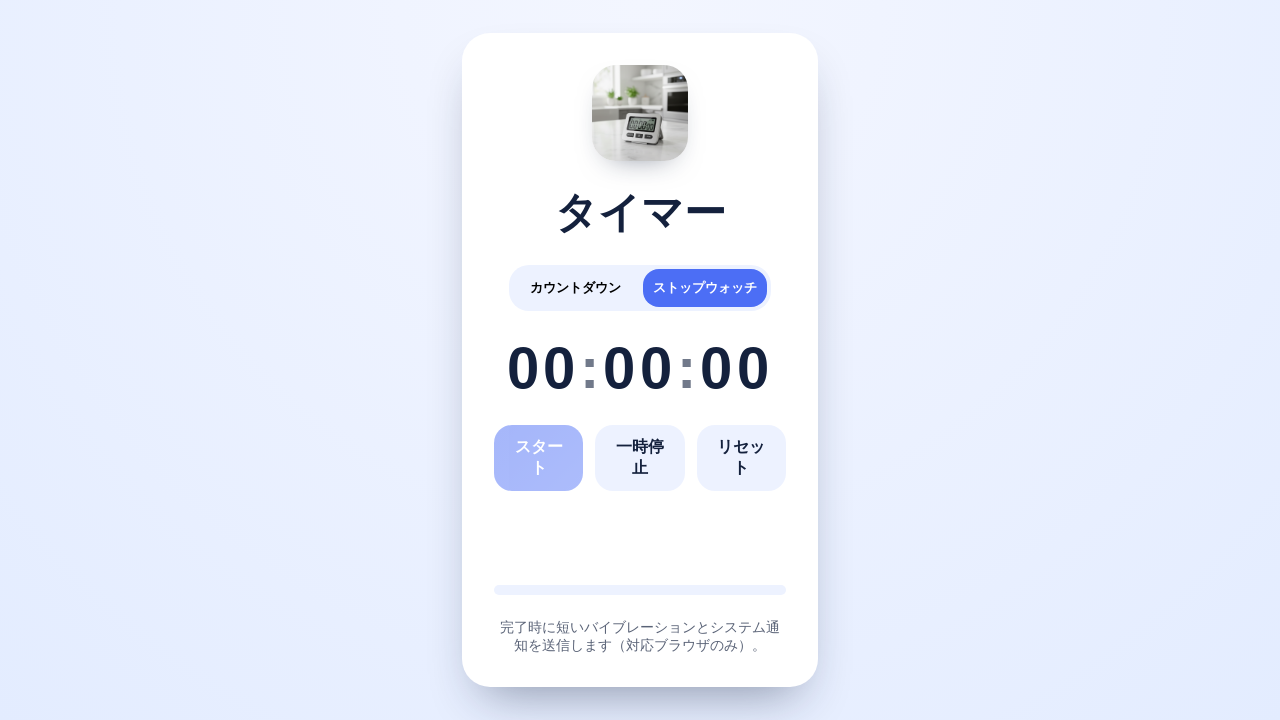

Waited 2 seconds for stopwatch to count up
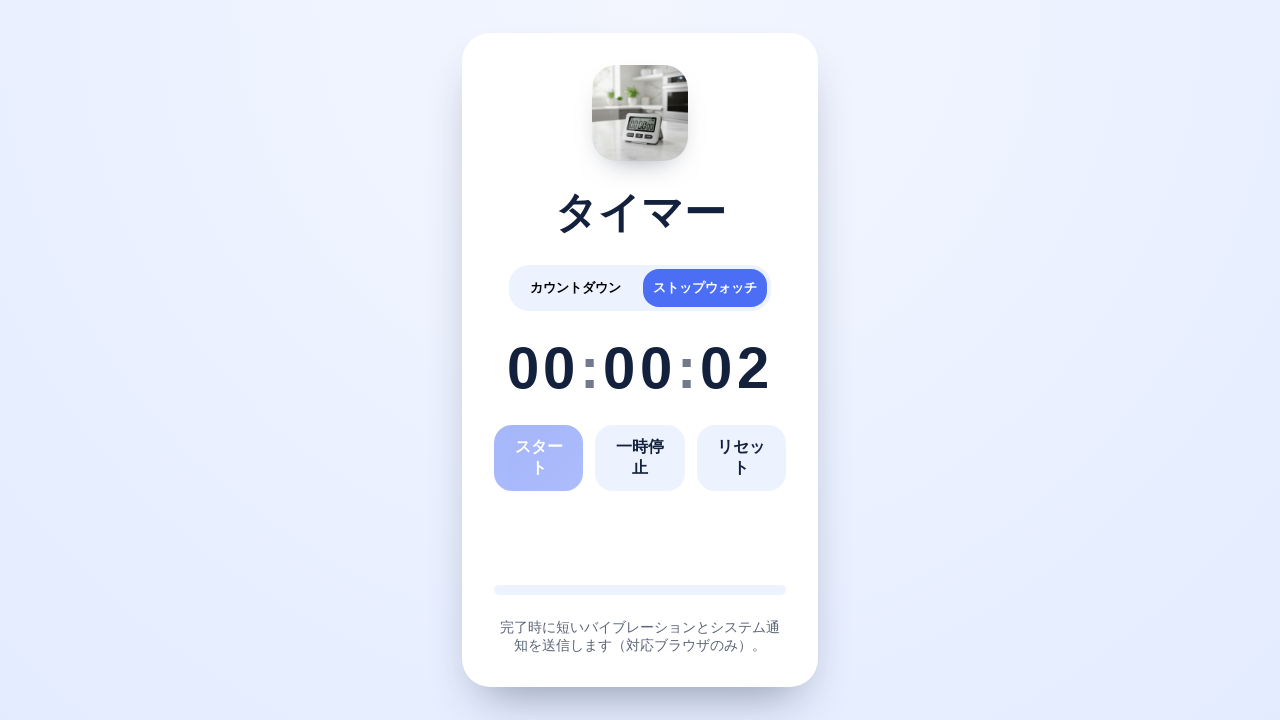

Verified pause button is now enabled and visible
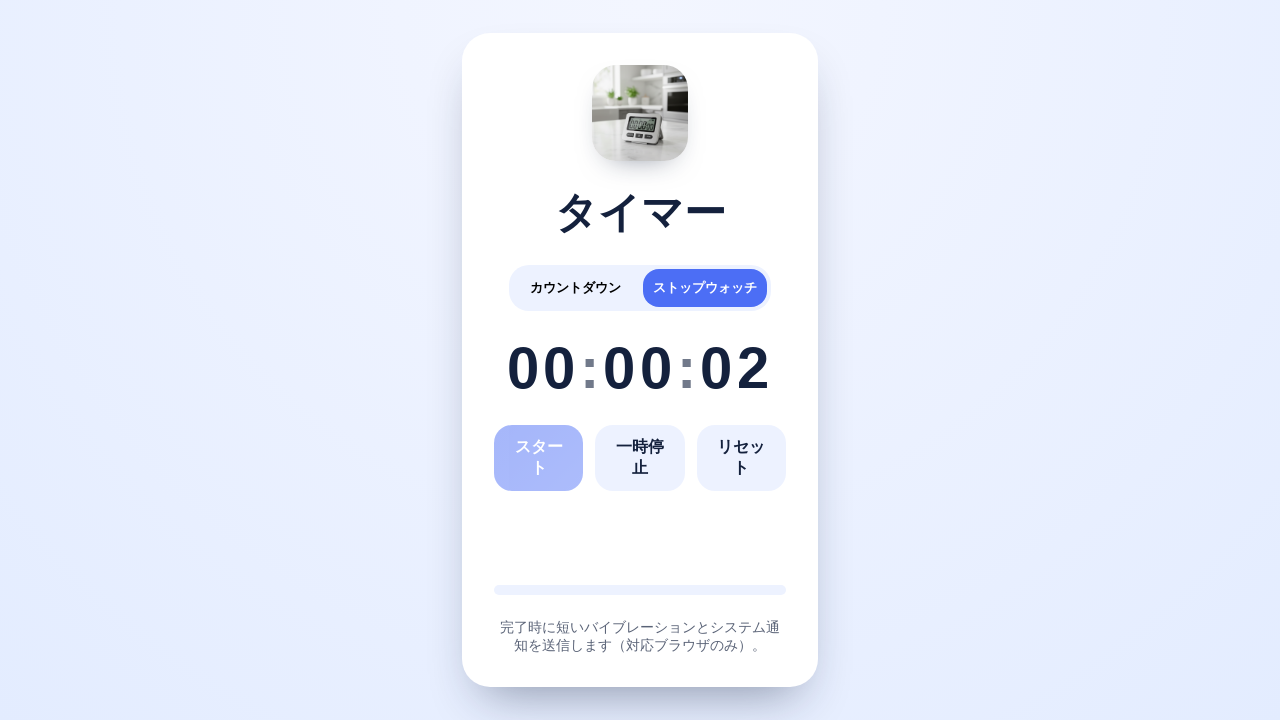

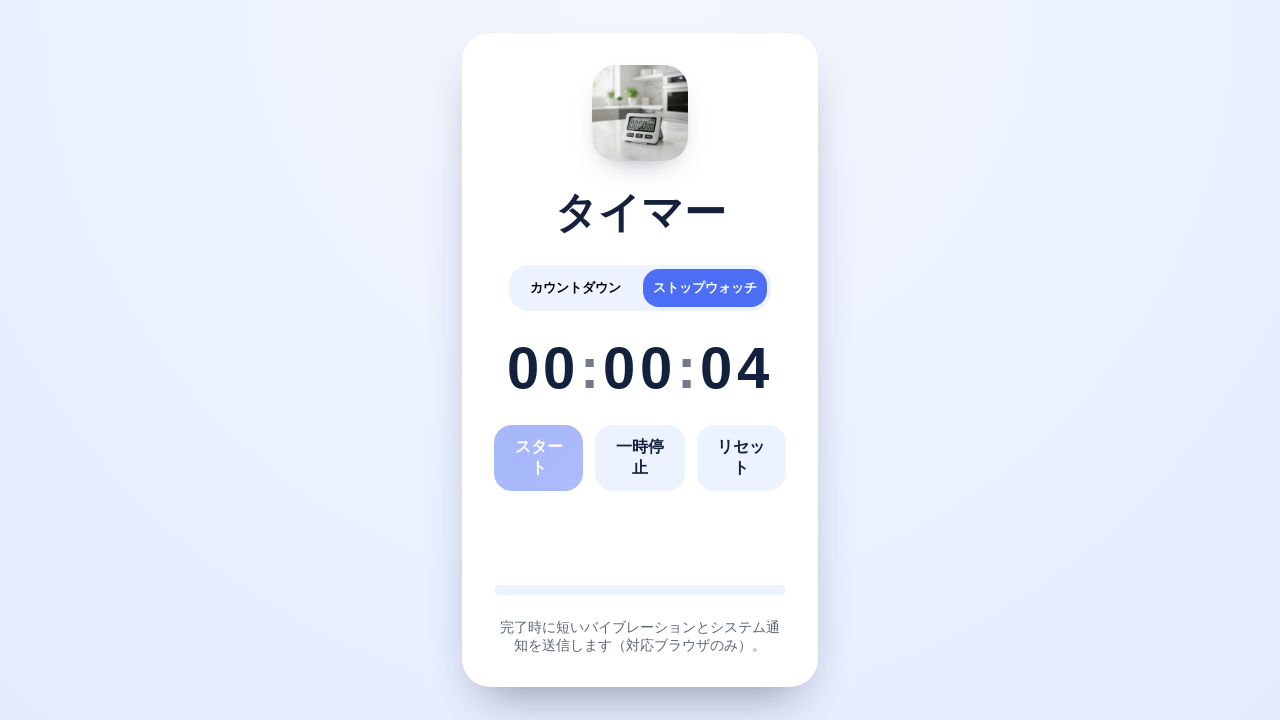